Tests hover functionality by hovering over an avatar element and verifying that the caption/additional information becomes visible.

Starting URL: http://the-internet.herokuapp.com/hovers

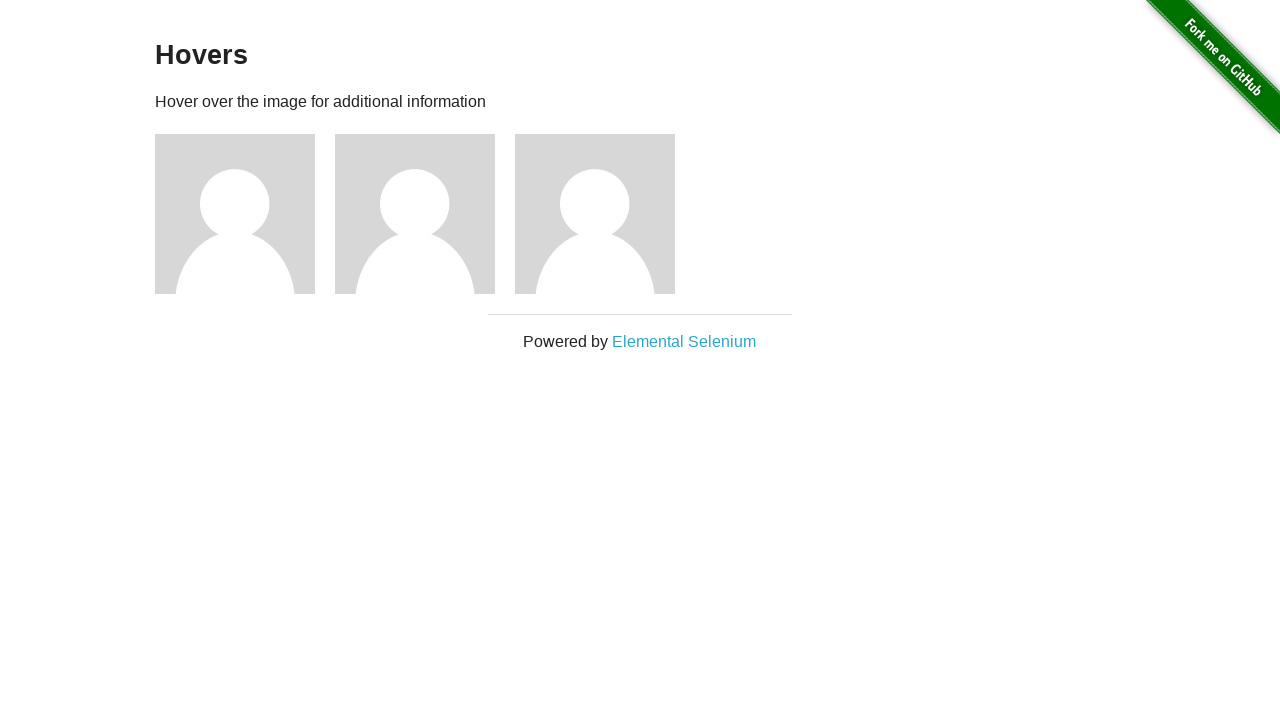

Hovered over the first avatar element at (245, 214) on .figure >> nth=0
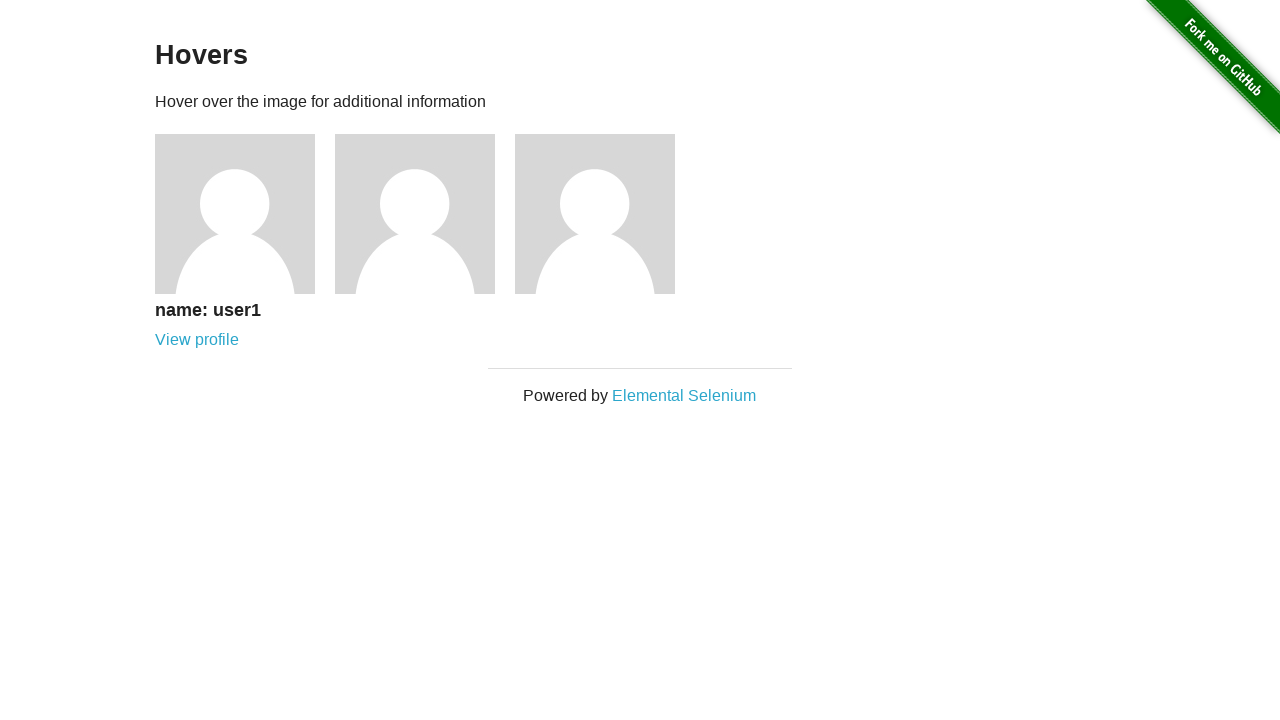

Verified that the caption/additional information is visible after hover
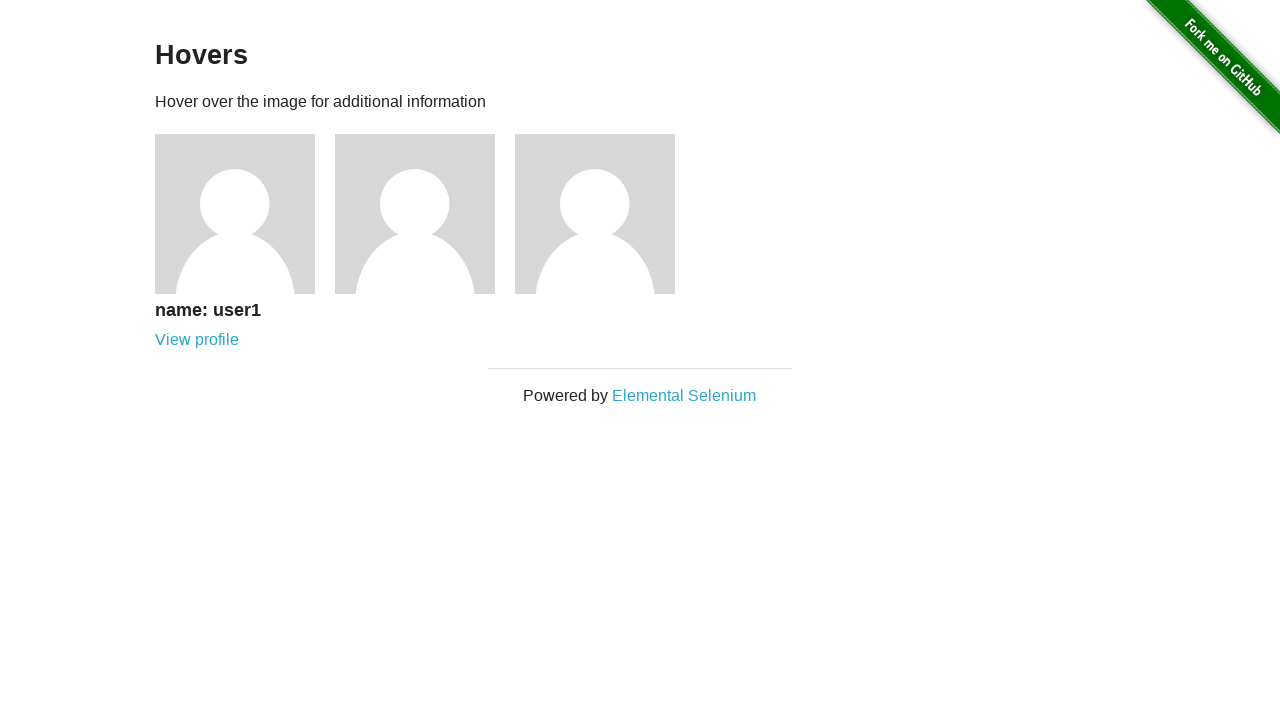

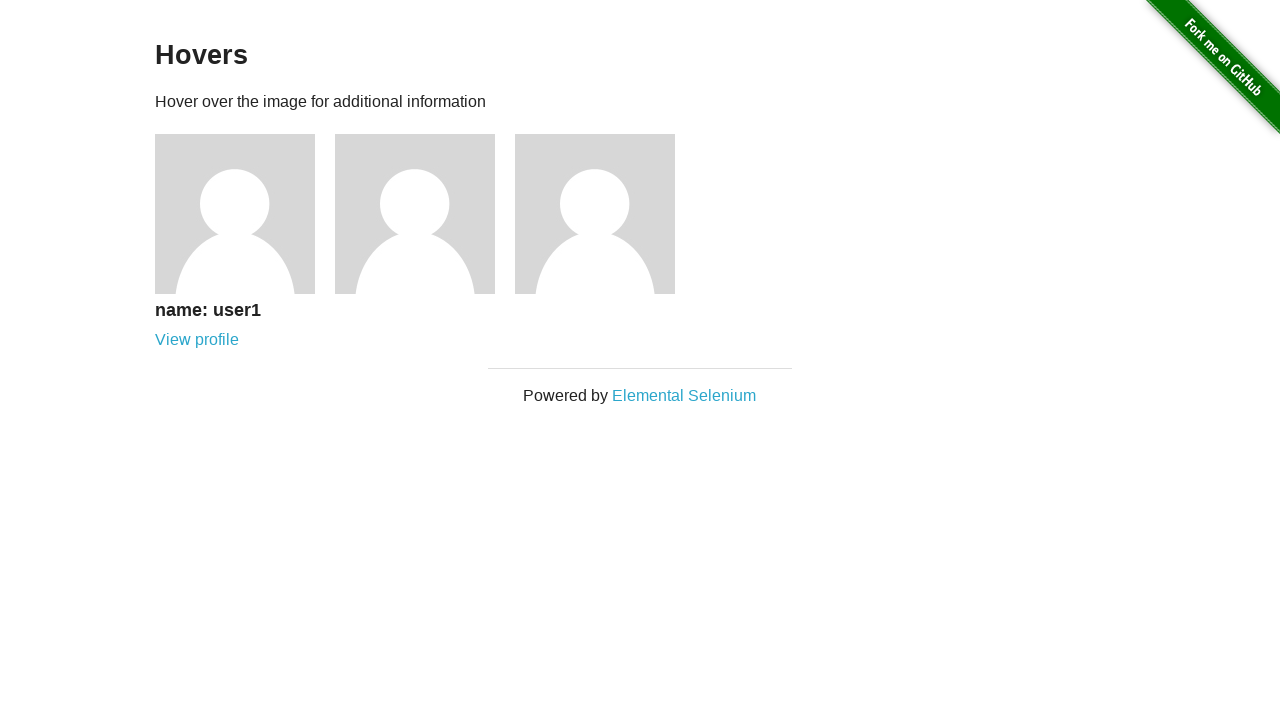